Completes a practice form with basic required fields including name, email, phone number, subjects, and address, then submits the form.

Starting URL: https://demoqa.com/automation-practice-form

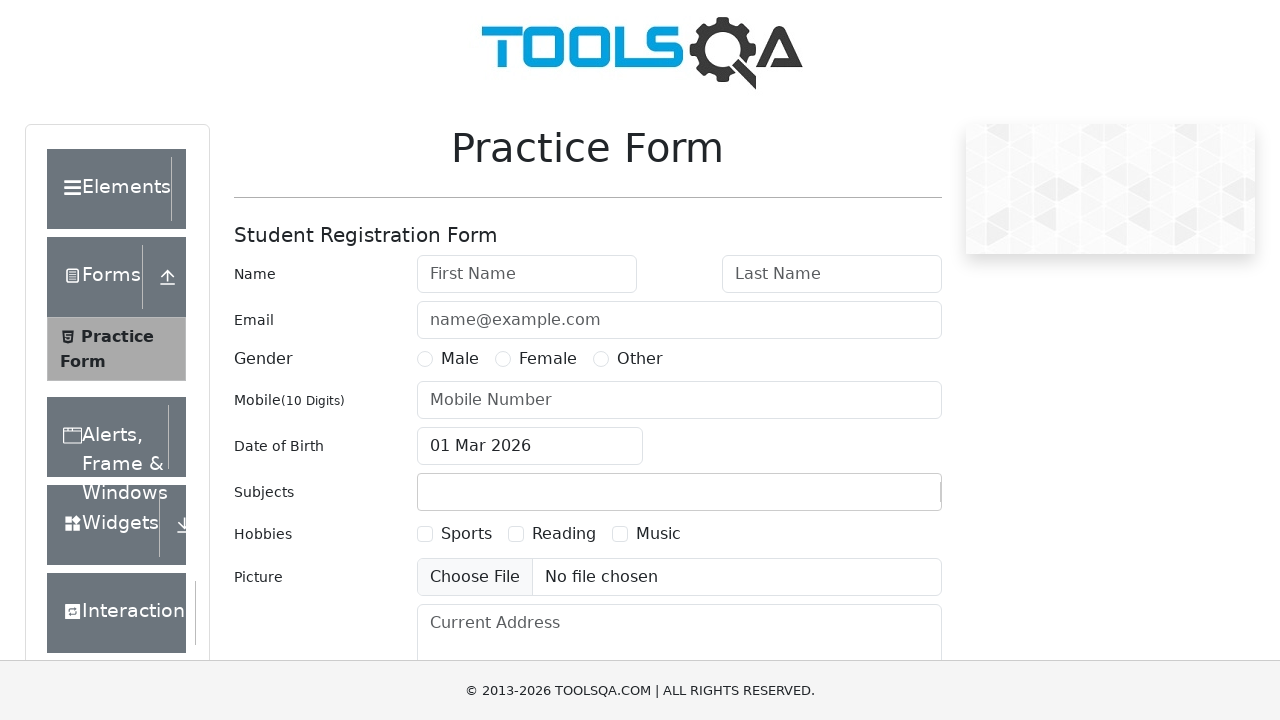

Filled first name field with 'Daniela' on #firstName
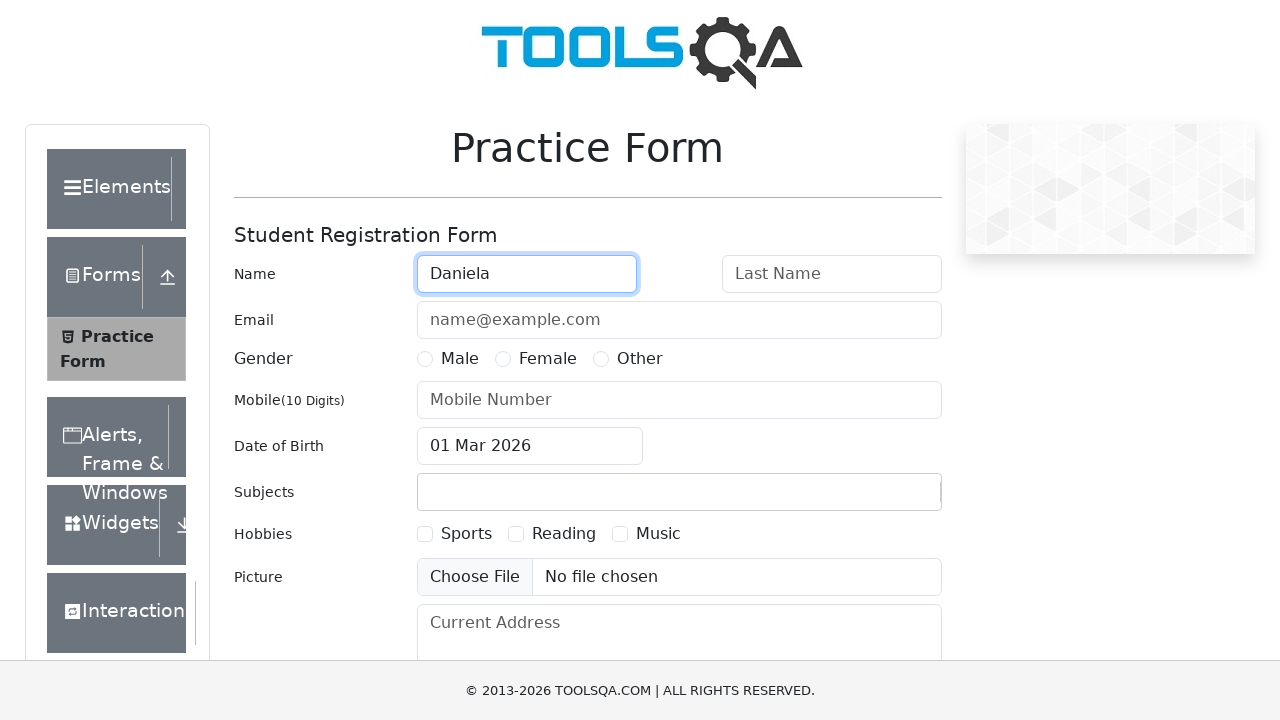

Filled last name field with 'Barreto' on #lastName
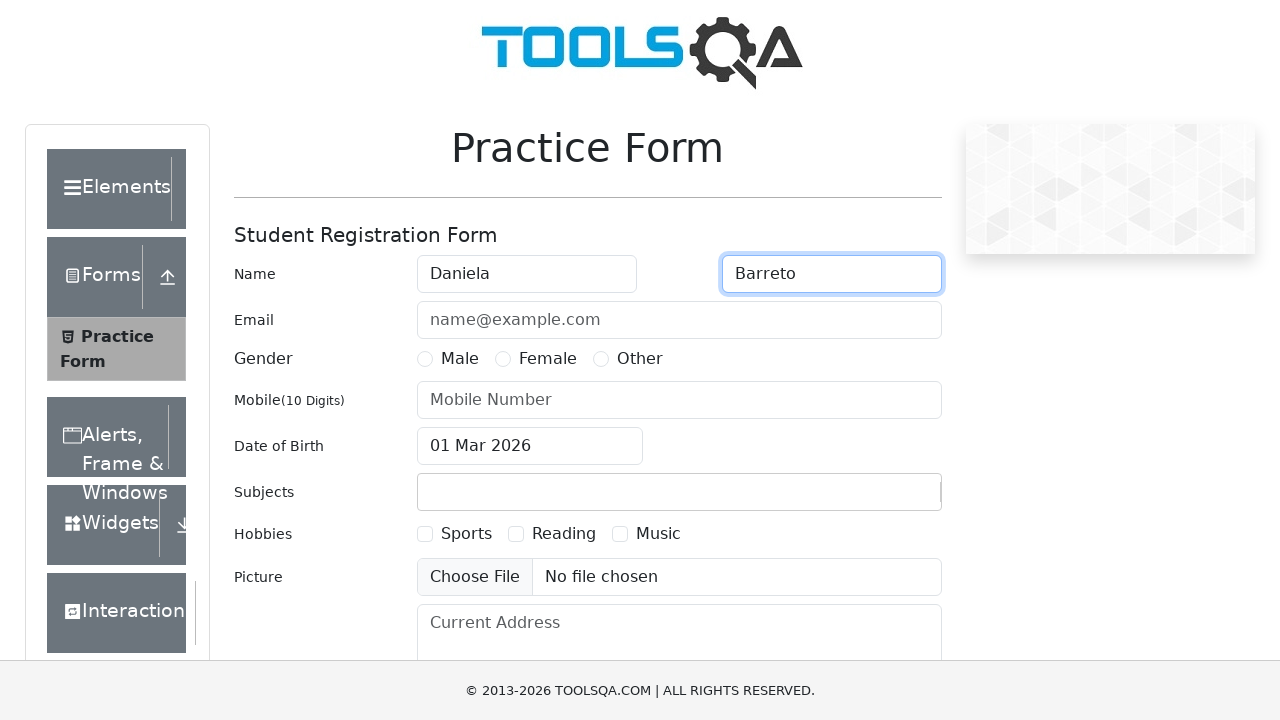

Filled email field with 'daniela12@gmail.com' on #userEmail
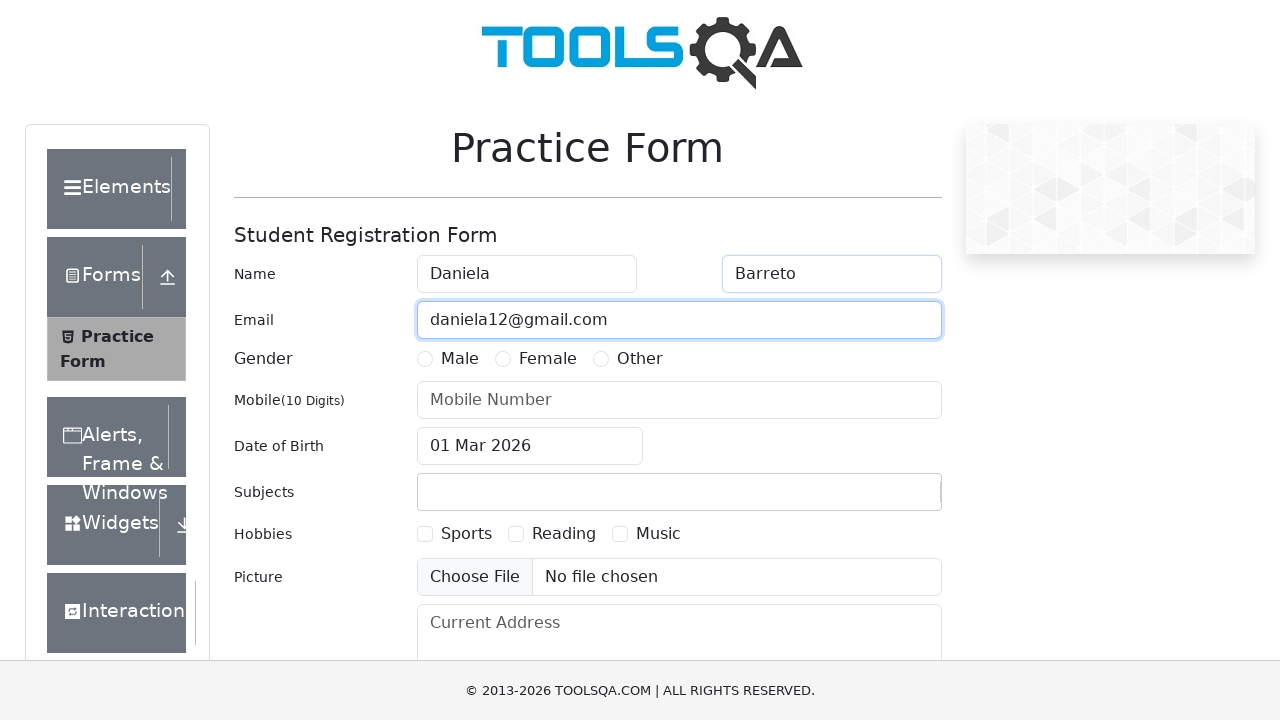

Filled phone number field with '3200560250' on #userNumber
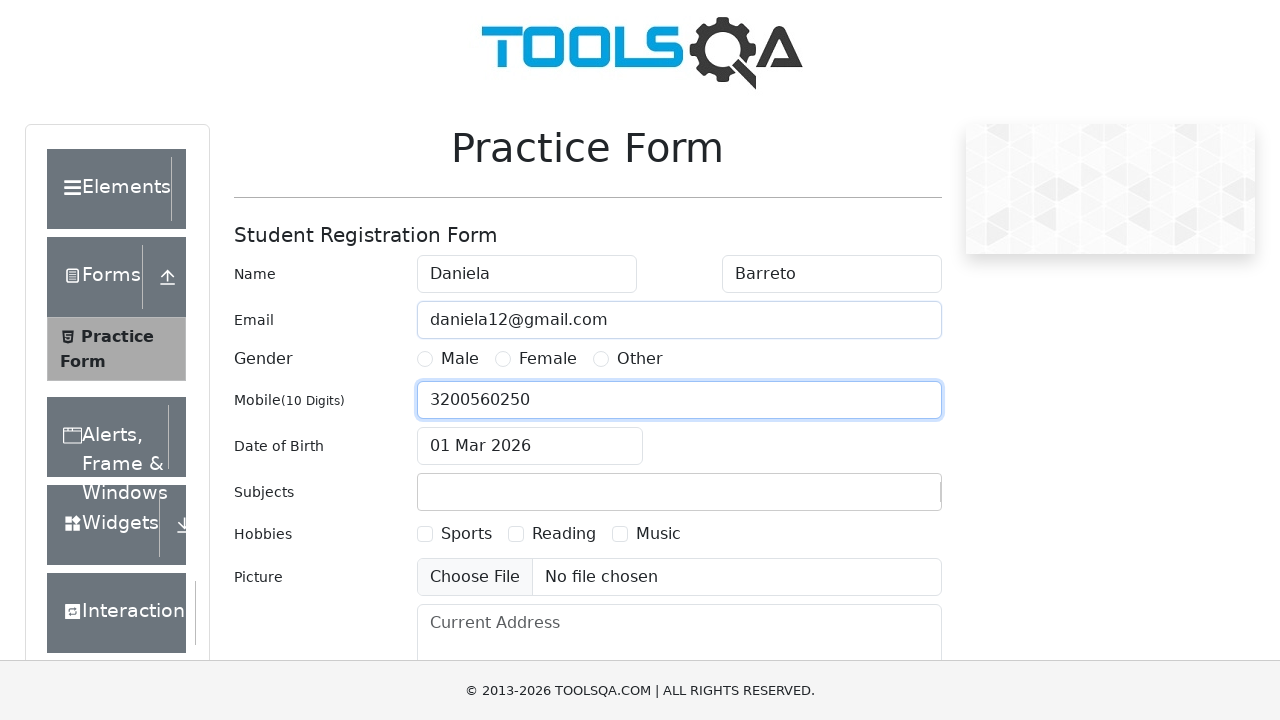

Filled subjects field with 'Hola, como vas' on #subjectsInput
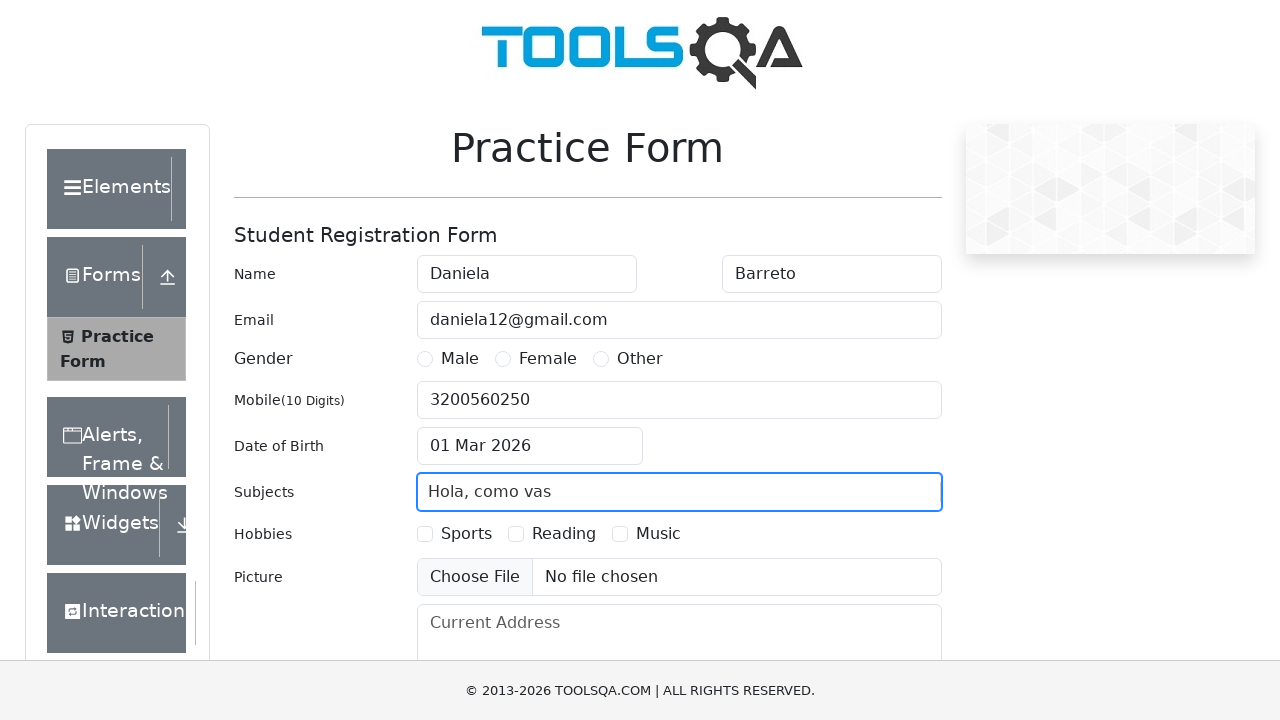

Filled address field with 'Bogota' on #currentAddress
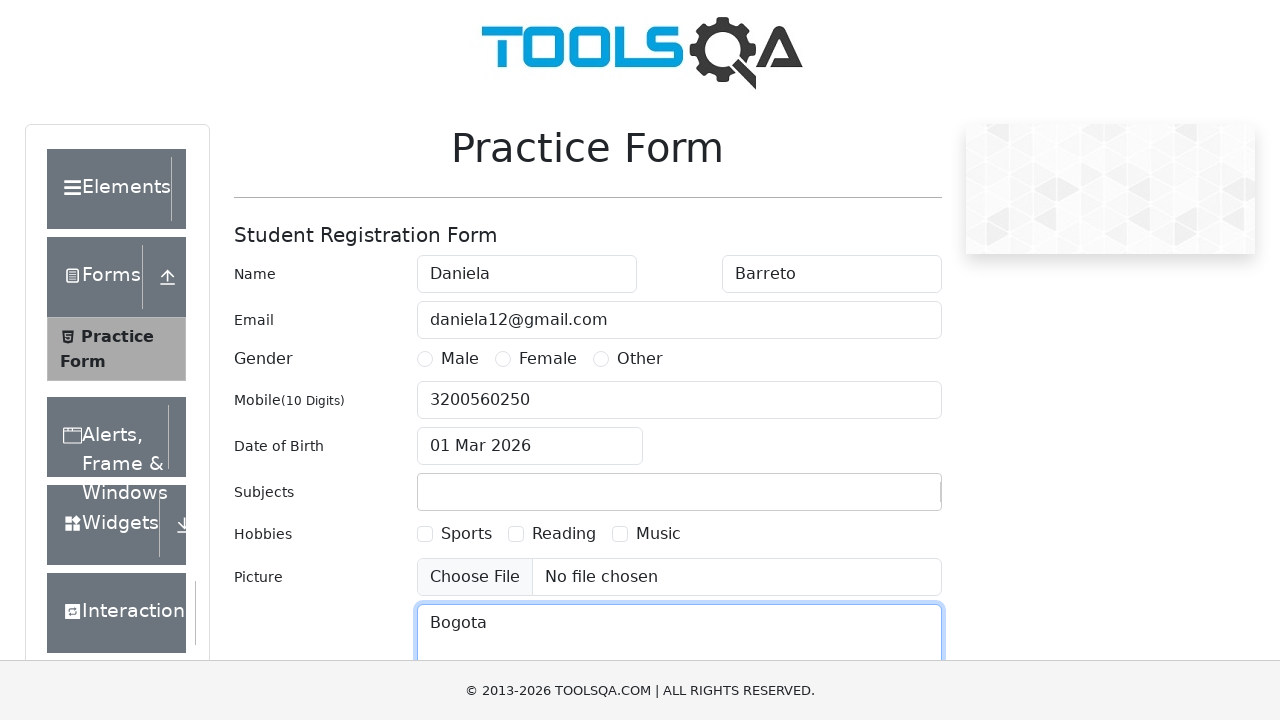

Scrolled down to reveal submit button
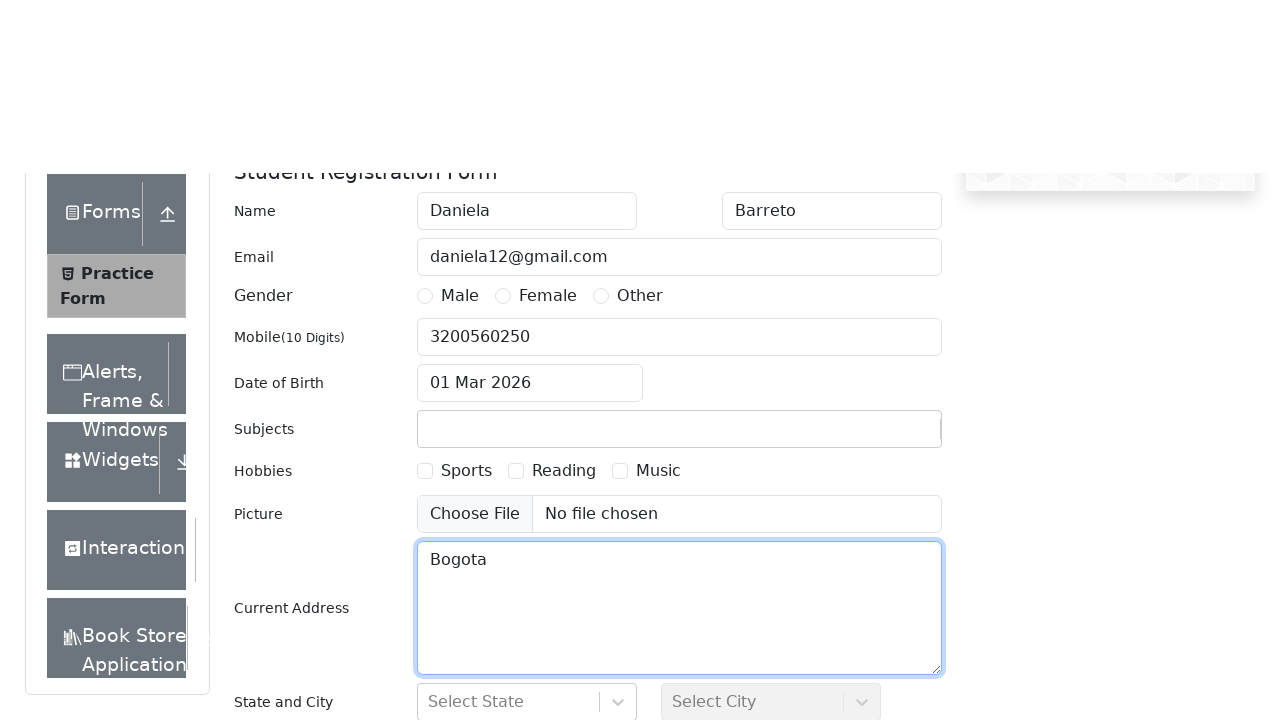

Clicked submit button to complete form submission at (885, 499) on #submit
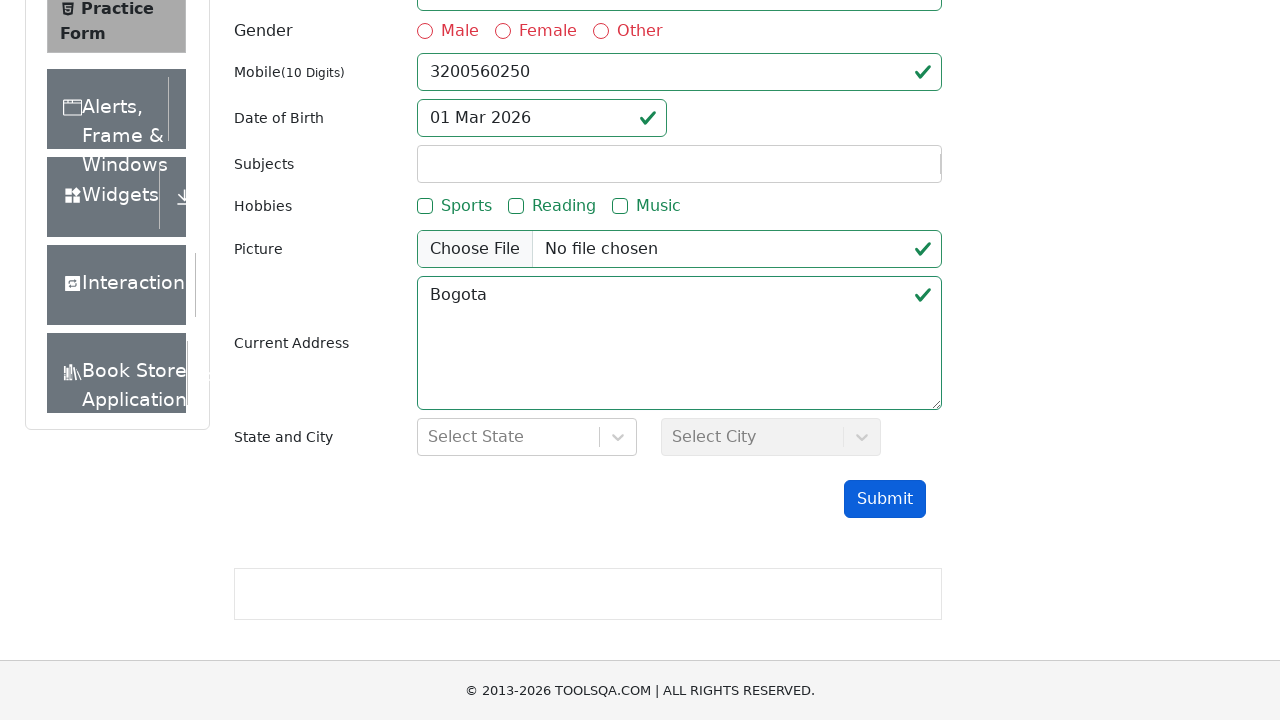

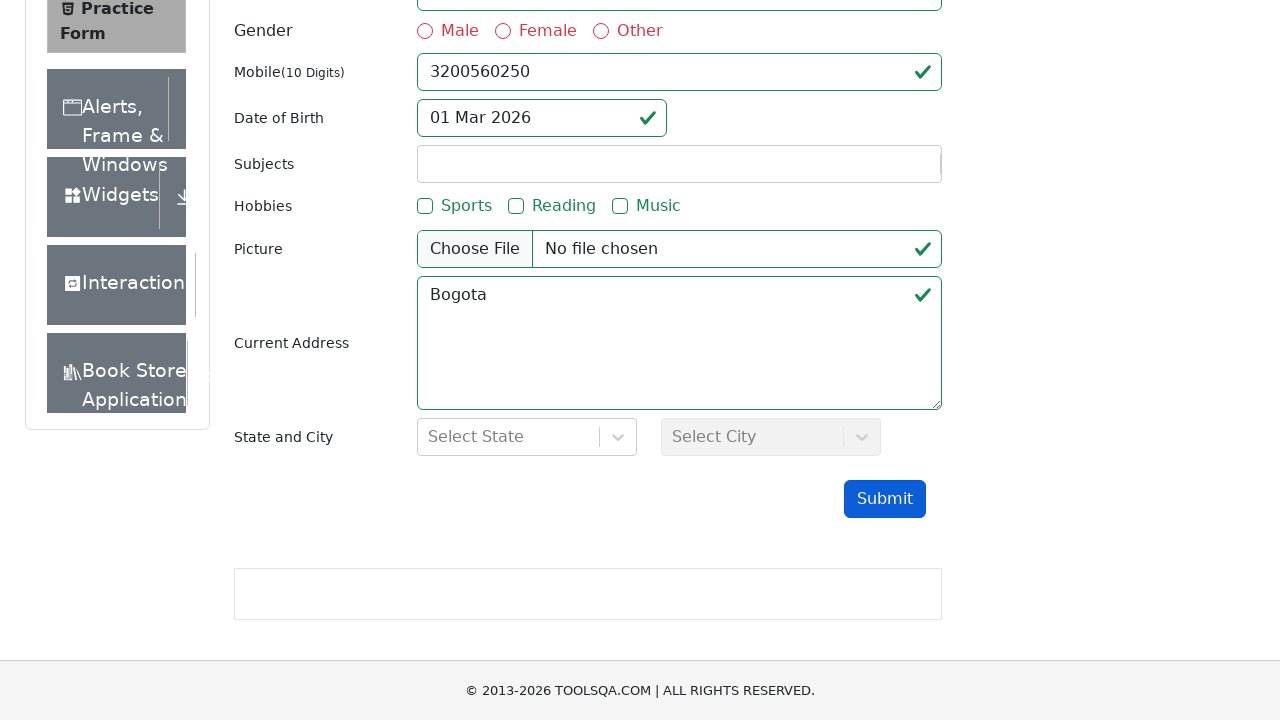